Tests marking all todo items as completed using the toggle-all checkbox

Starting URL: https://demo.playwright.dev/todomvc

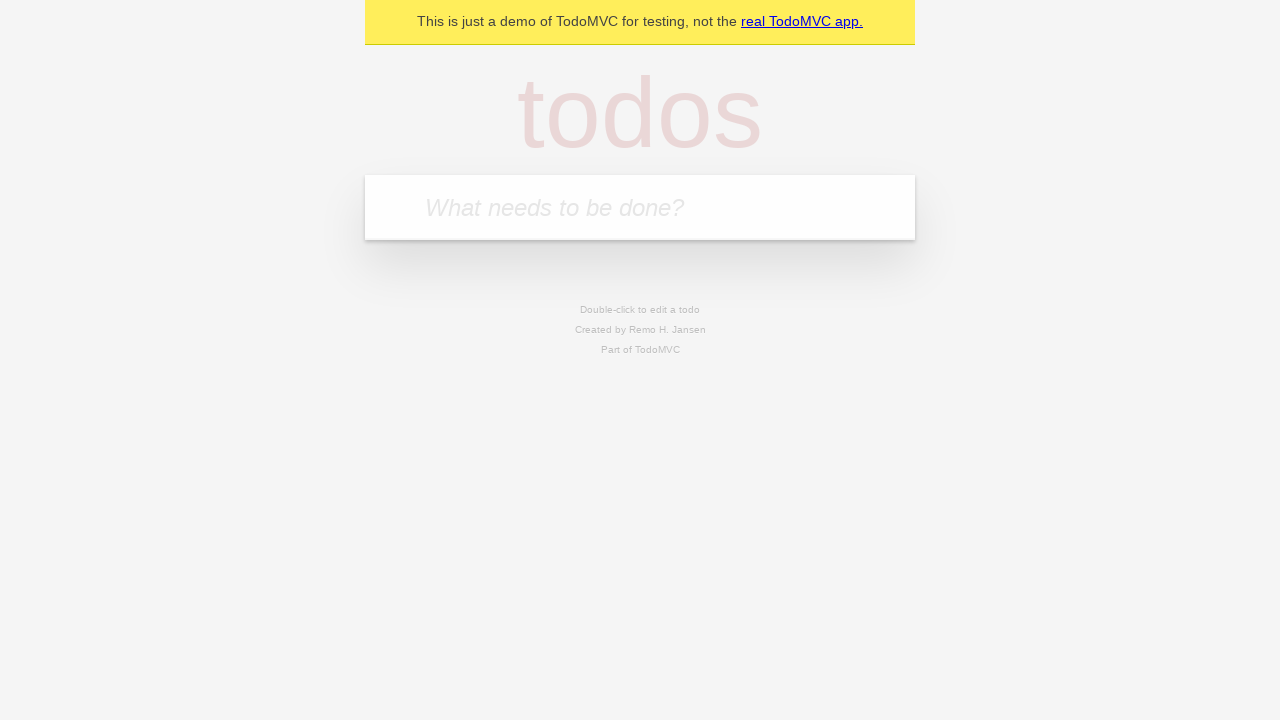

Filled first todo input with 'buy some cheese' on .new-todo
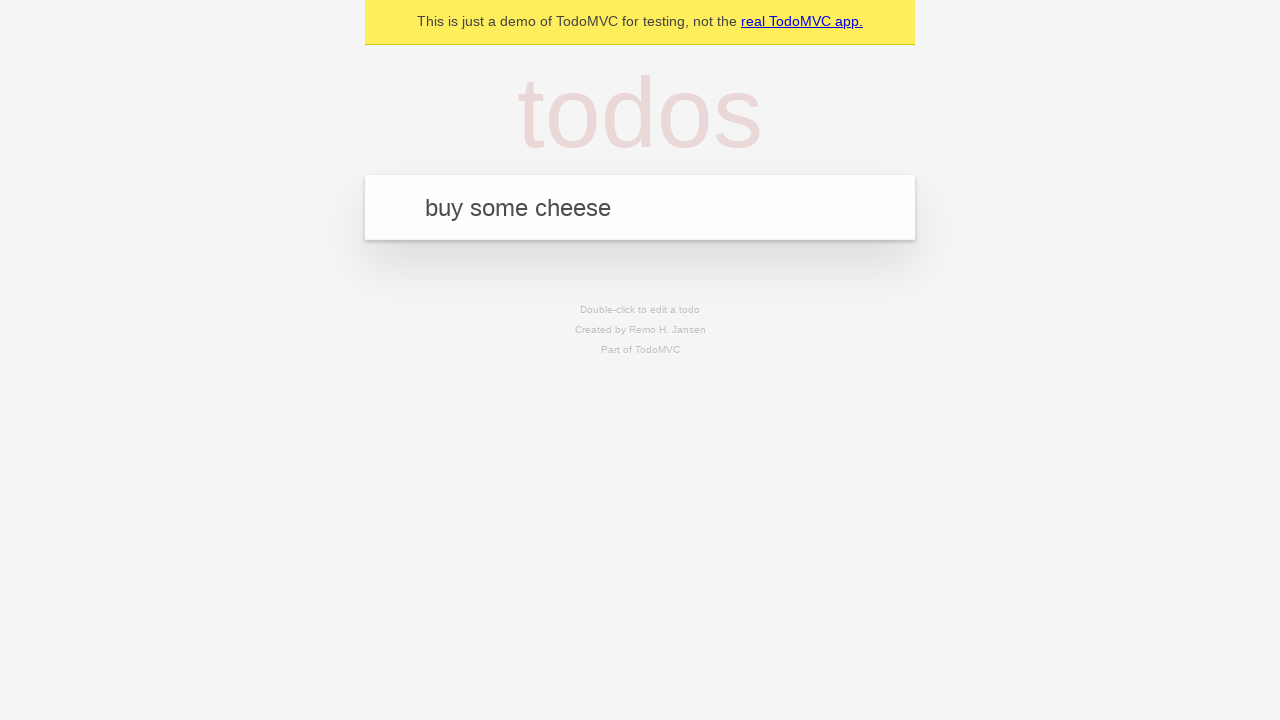

Pressed Enter to create first todo on .new-todo
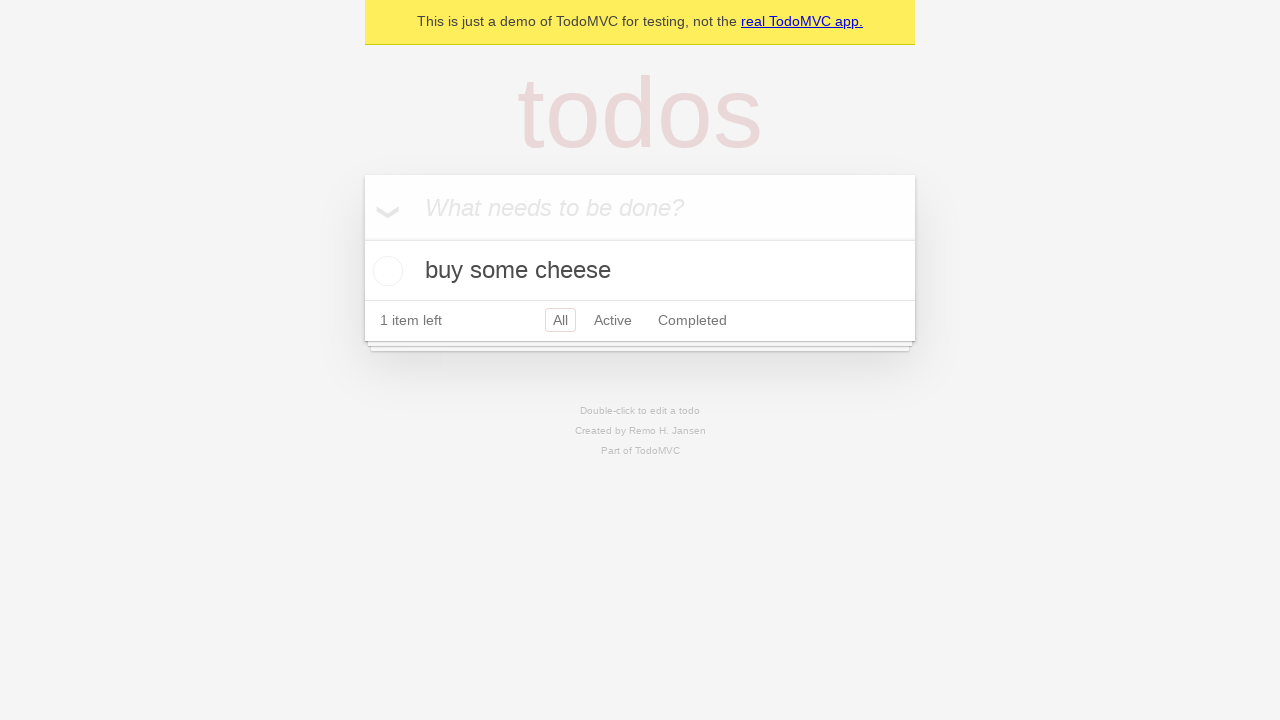

Filled second todo input with 'feed the cat' on .new-todo
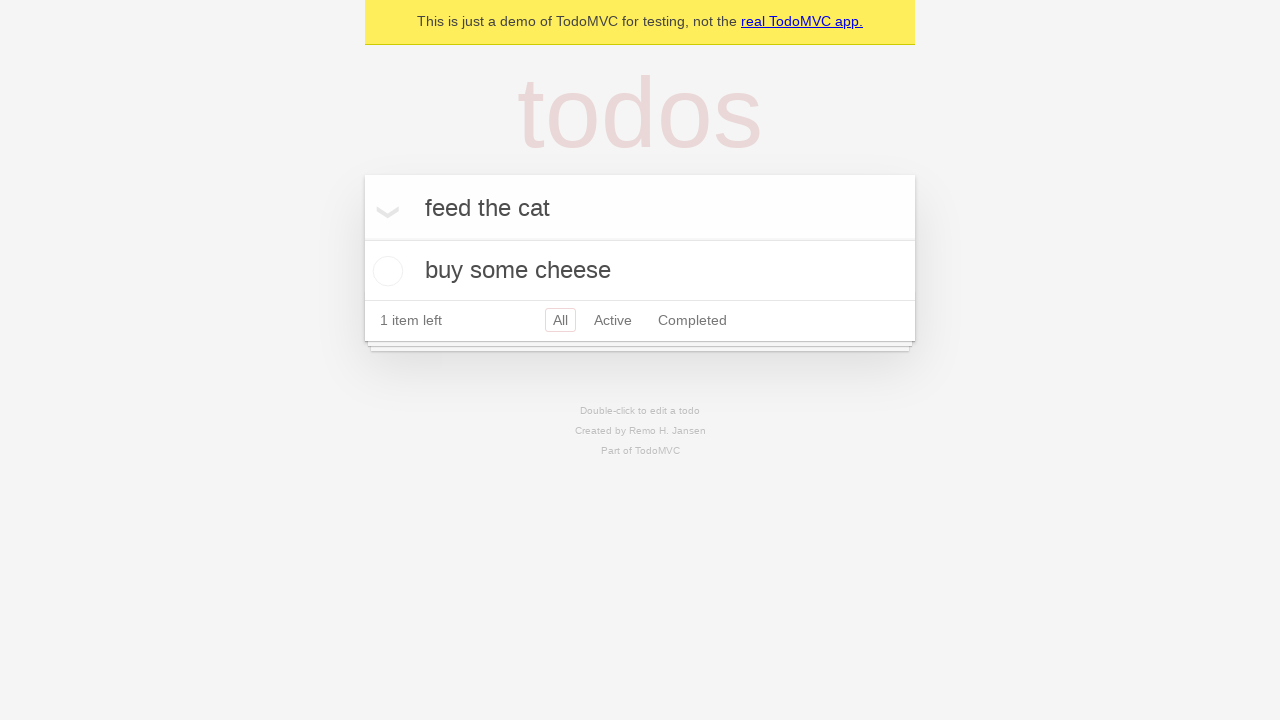

Pressed Enter to create second todo on .new-todo
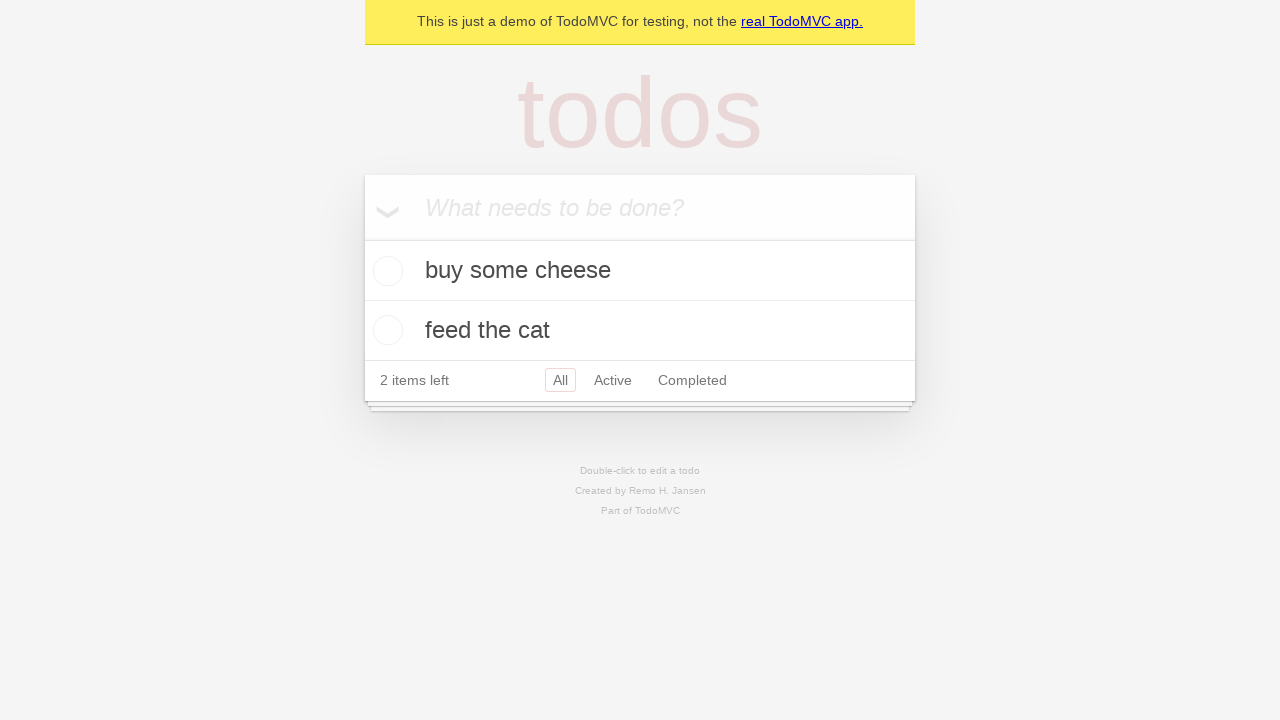

Filled third todo input with 'book a doctors appointment' on .new-todo
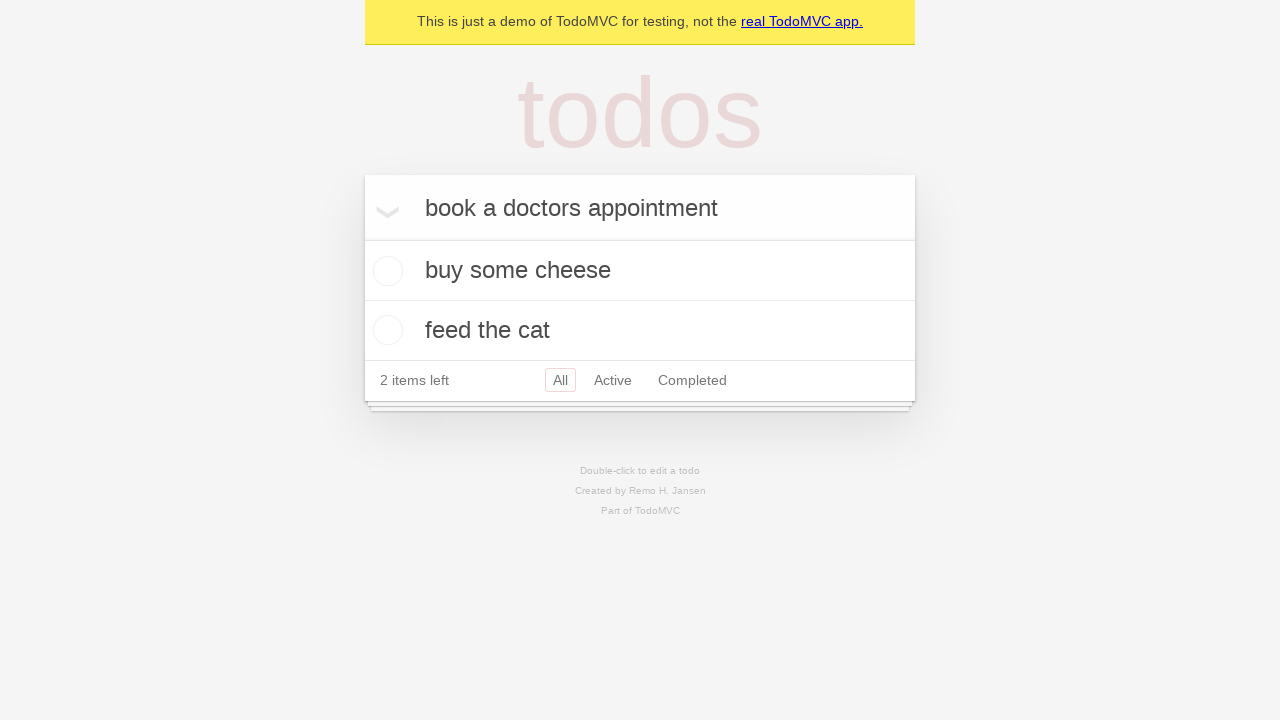

Pressed Enter to create third todo on .new-todo
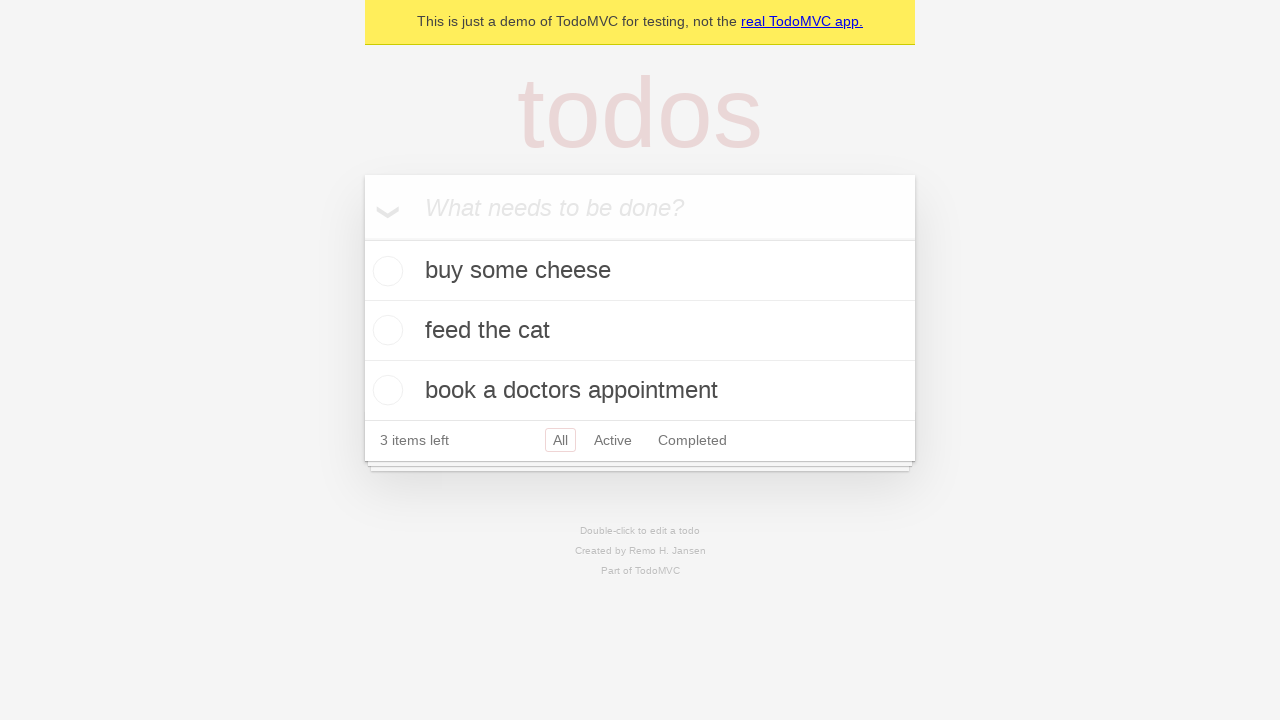

Waited for all 3 todos to be created
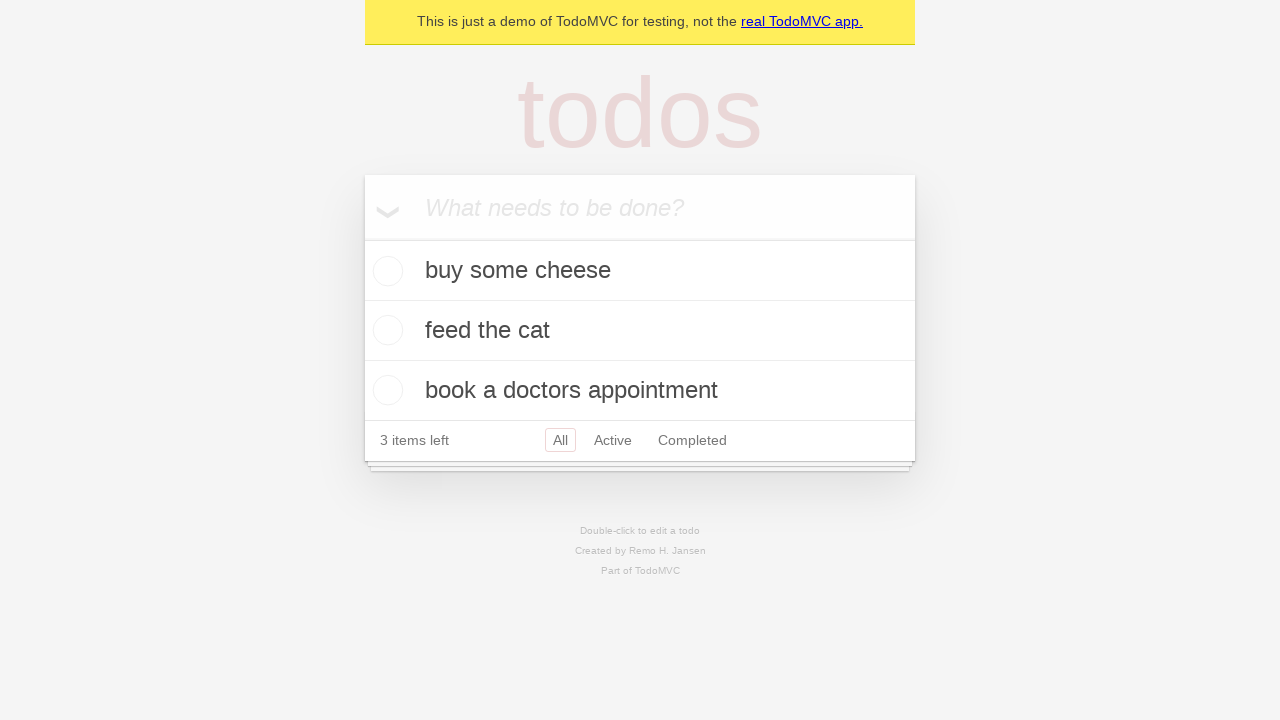

Clicked toggle-all checkbox to mark all items as completed at (362, 238) on .toggle-all
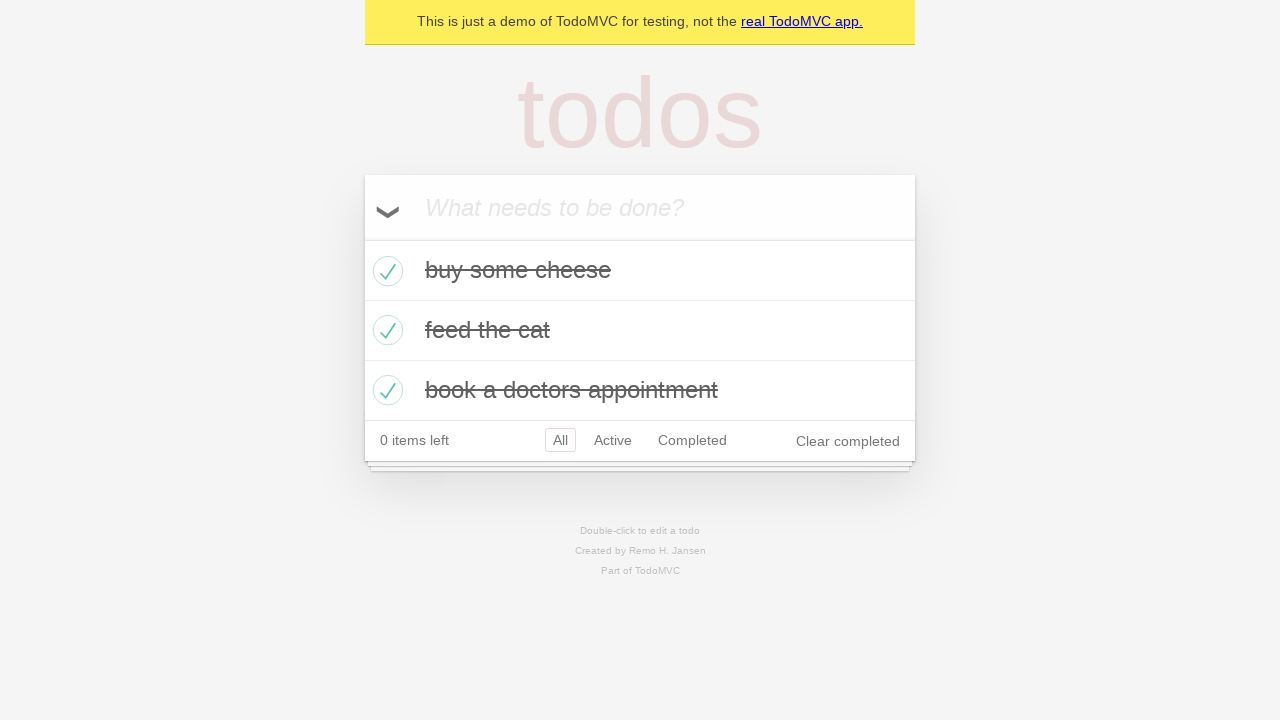

Waited for completed todos to be visible
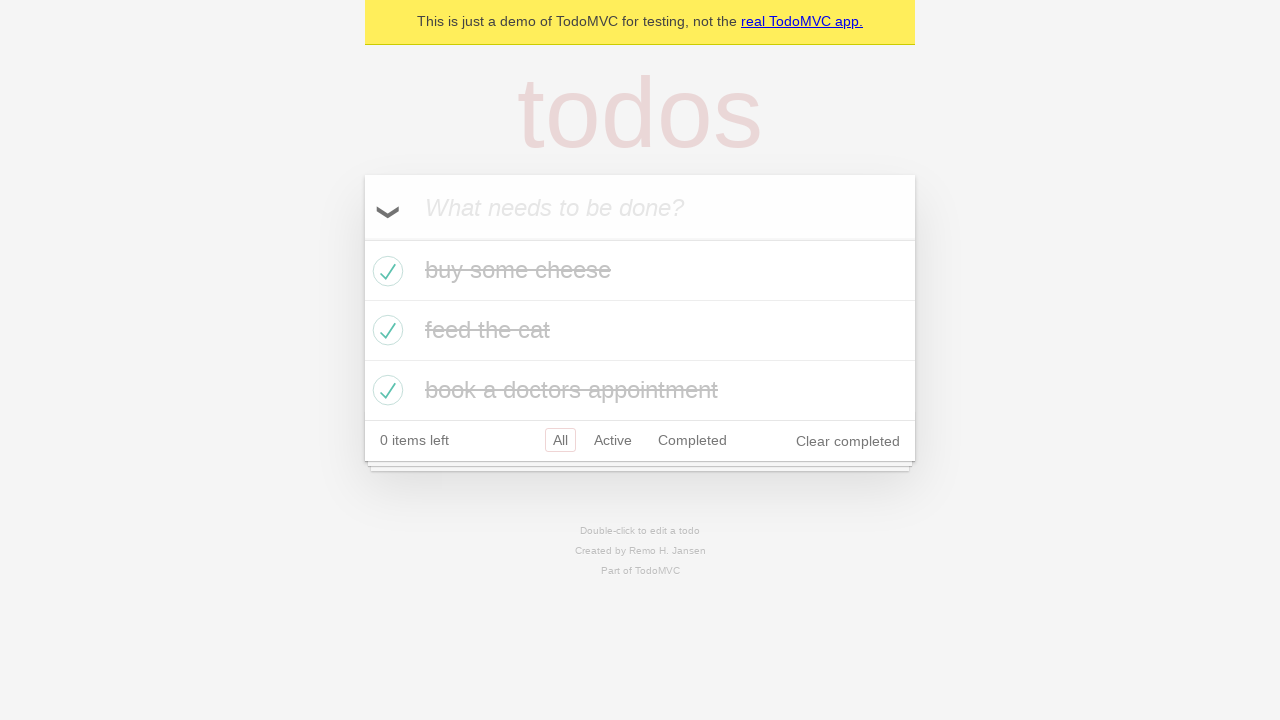

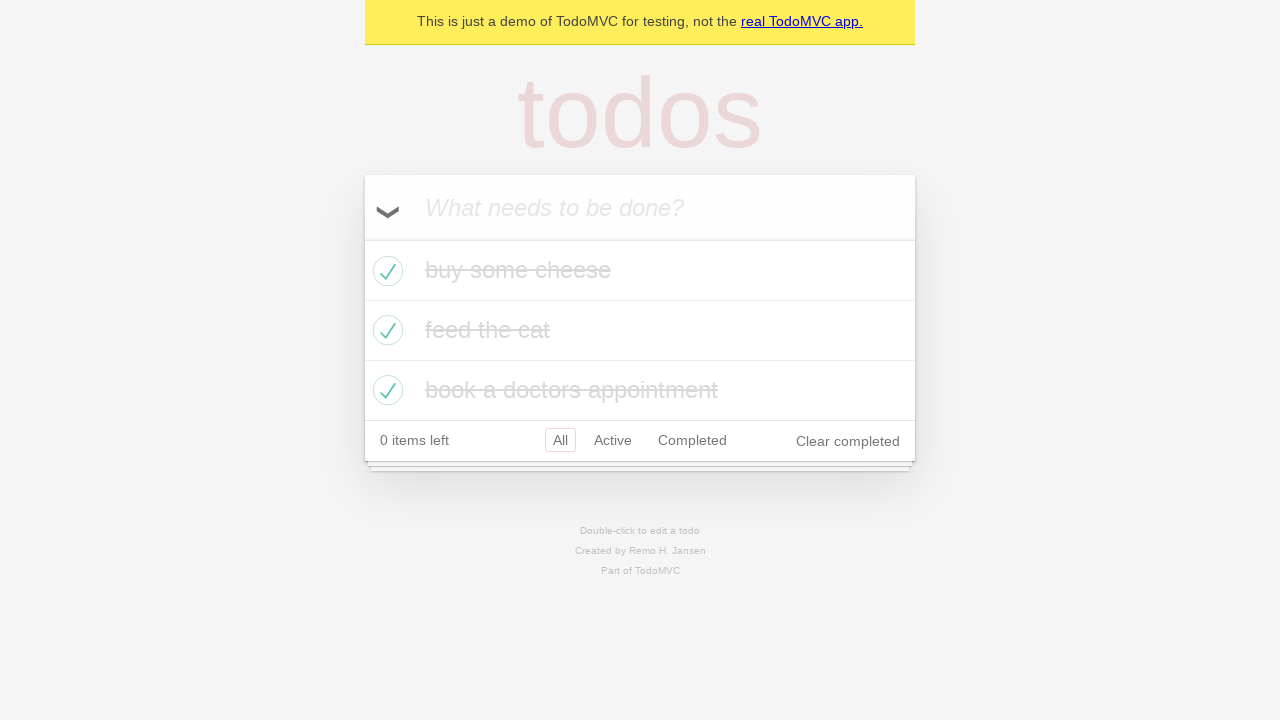